Tests e-commerce functionality by searching for products, adding items to cart, and proceeding through checkout

Starting URL: https://rahulshettyacademy.com/seleniumPractise/#/

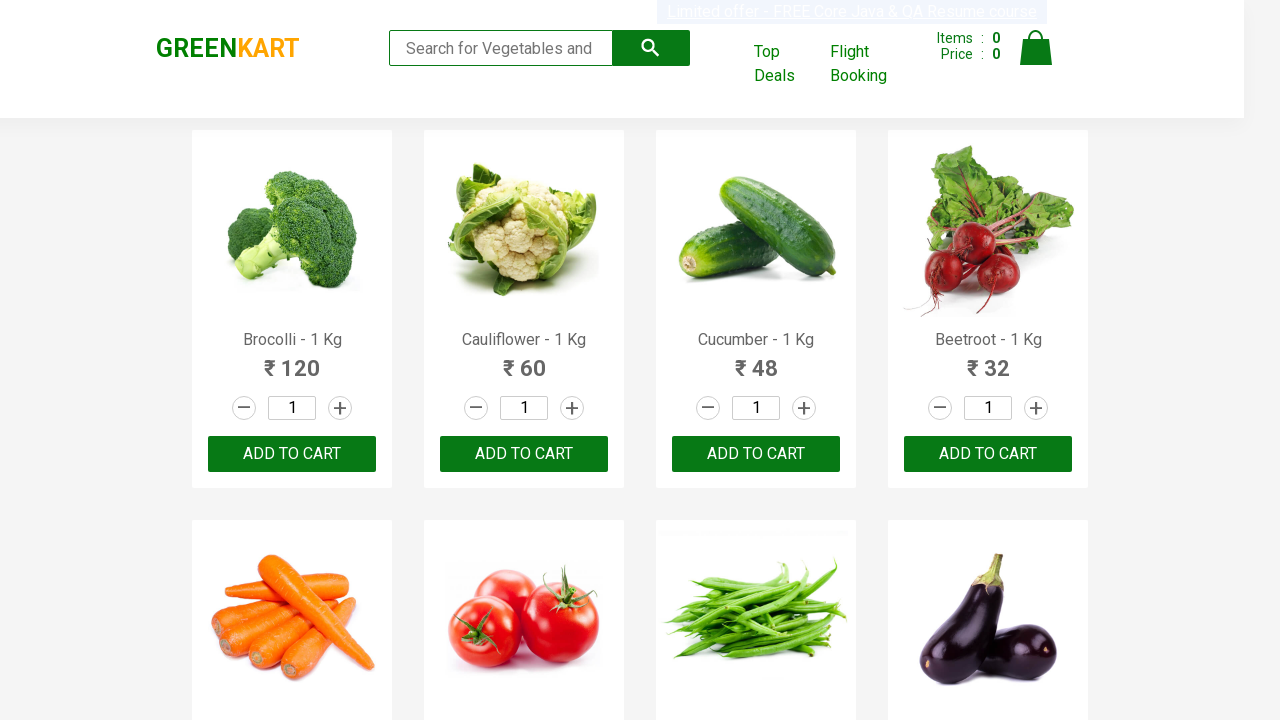

Filled search field with 'CA' on .search-keyword
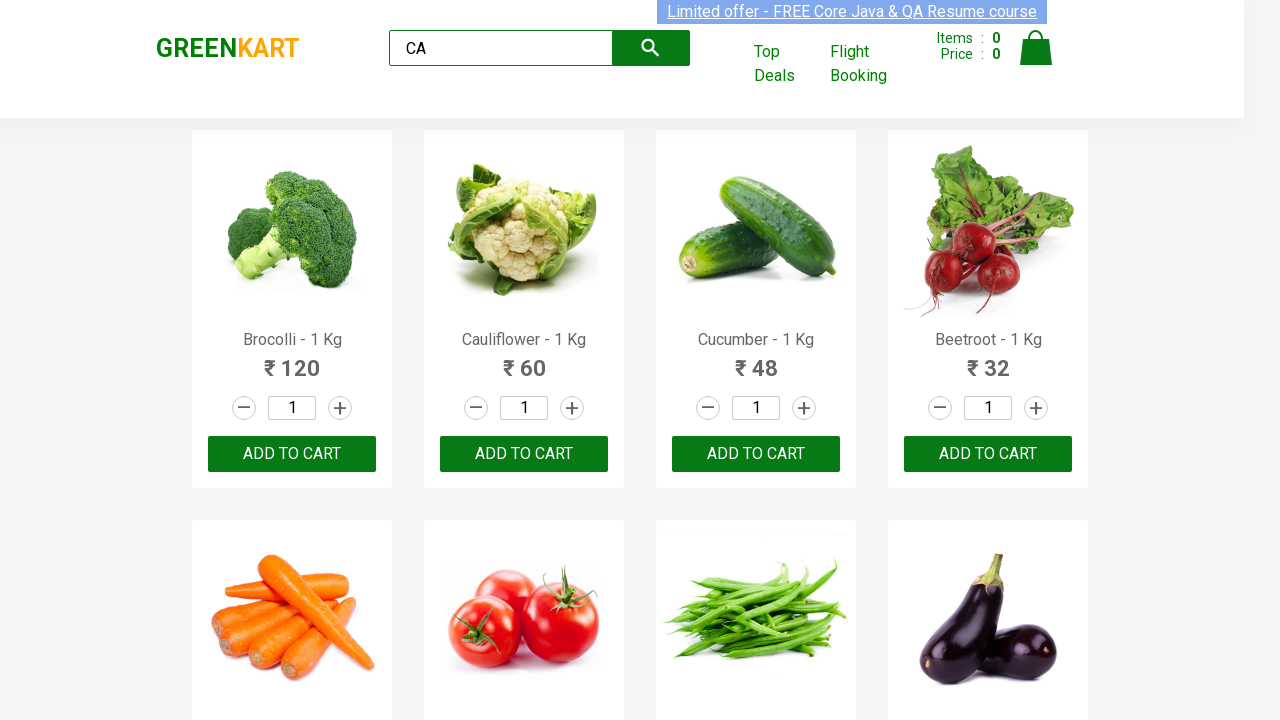

Waited 2 seconds for search results to update
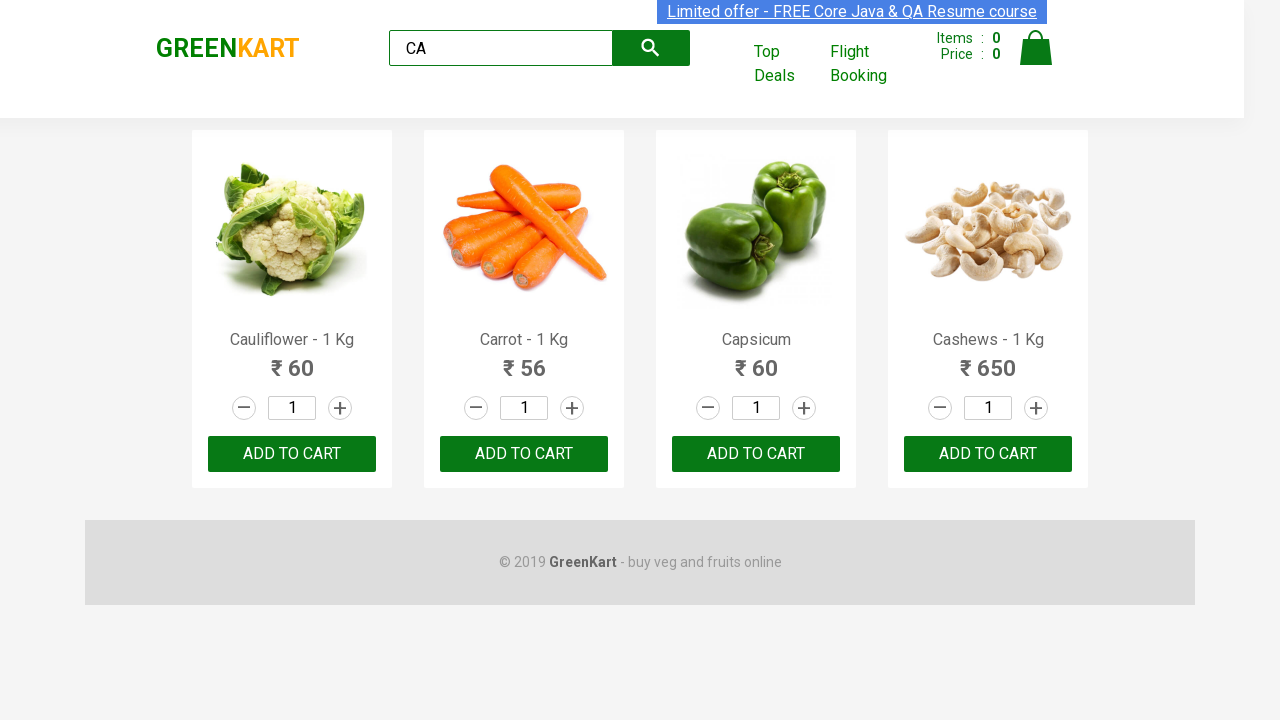

Found and clicked 'Add to Cart' for Carrot product at (524, 454) on .products div.product >> nth=1 >> .product-action button
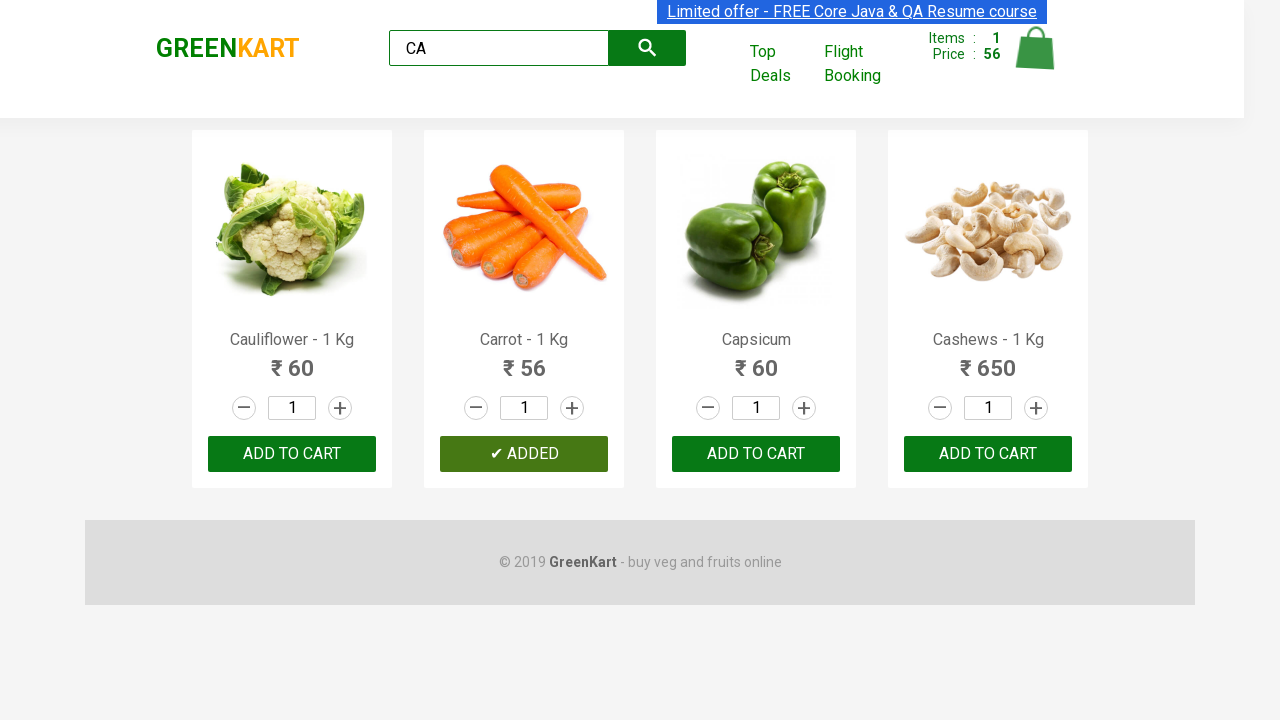

Clicked cart icon to open cart at (1036, 48) on .cart-icon>img
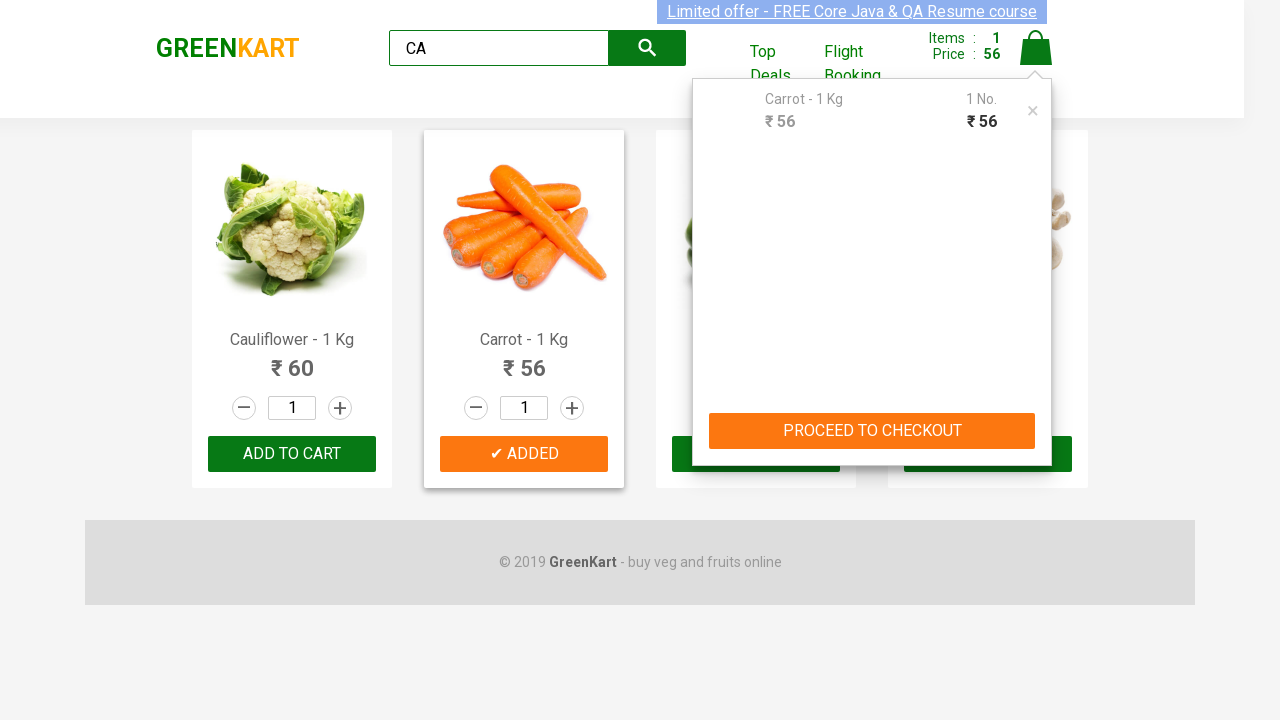

Clicked 'PROCEED TO CHECKOUT' button at (872, 431) on button:has-text("PROCEED TO CHECKOUT")
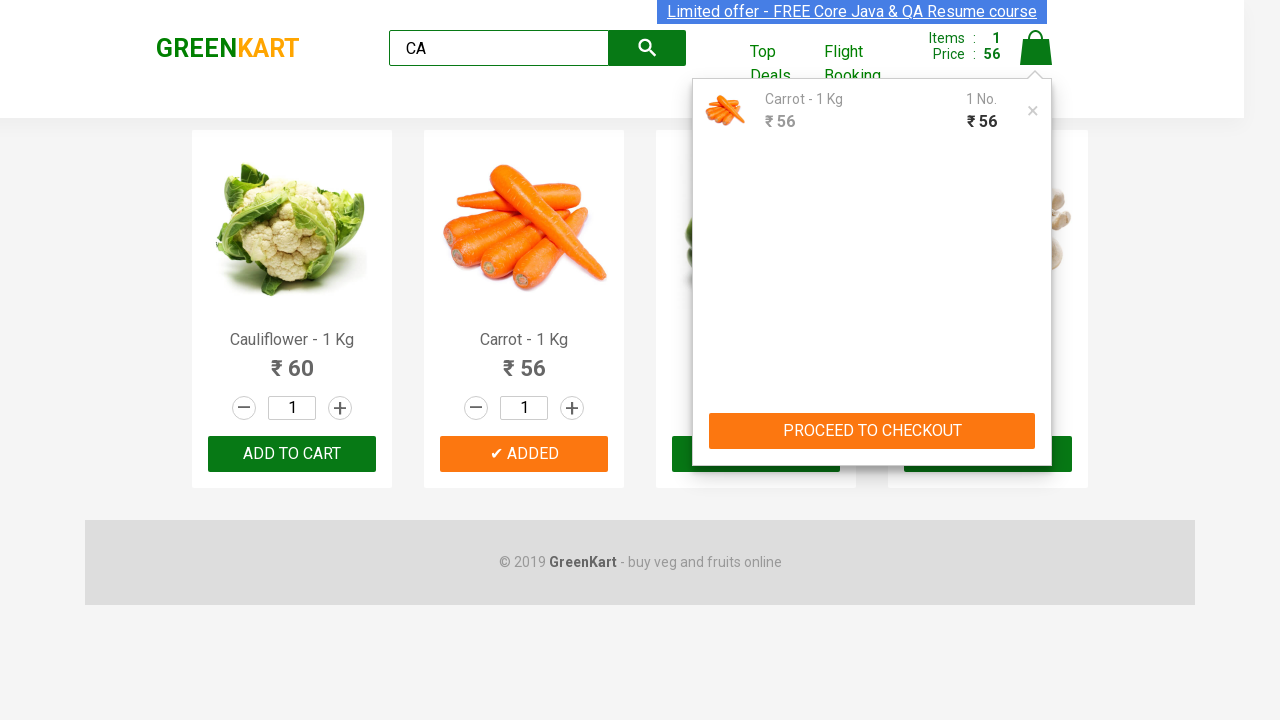

Clicked 'Place Order' to complete purchase at (1036, 420) on text=Place Order
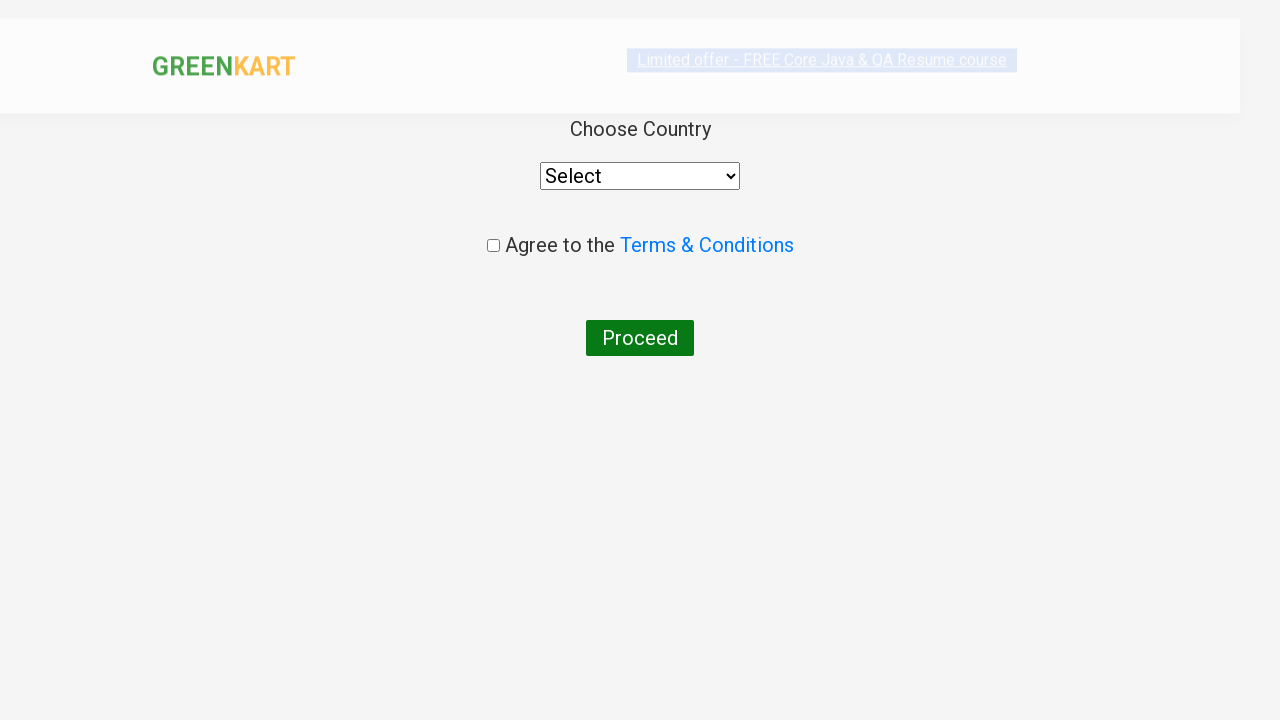

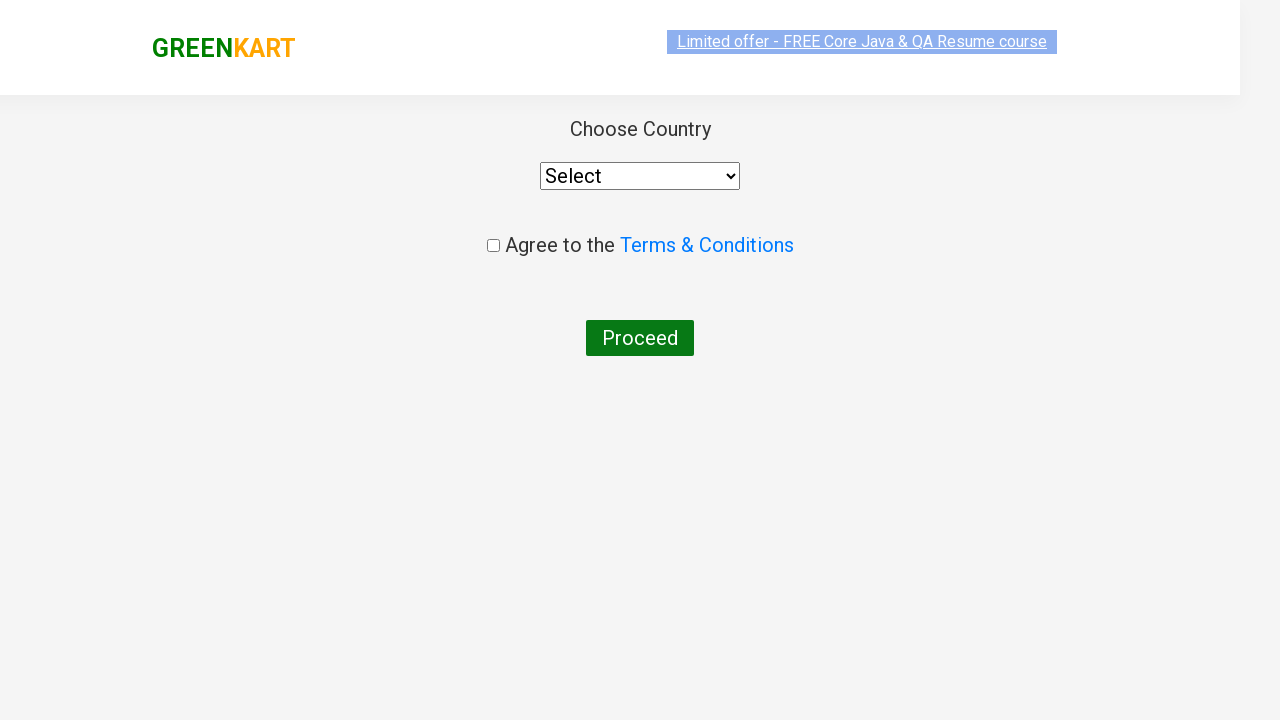